Tests finding the coordinates of a button element using bounding box and then clicking on it to verify the find location functionality.

Starting URL: https://letcode.in/button

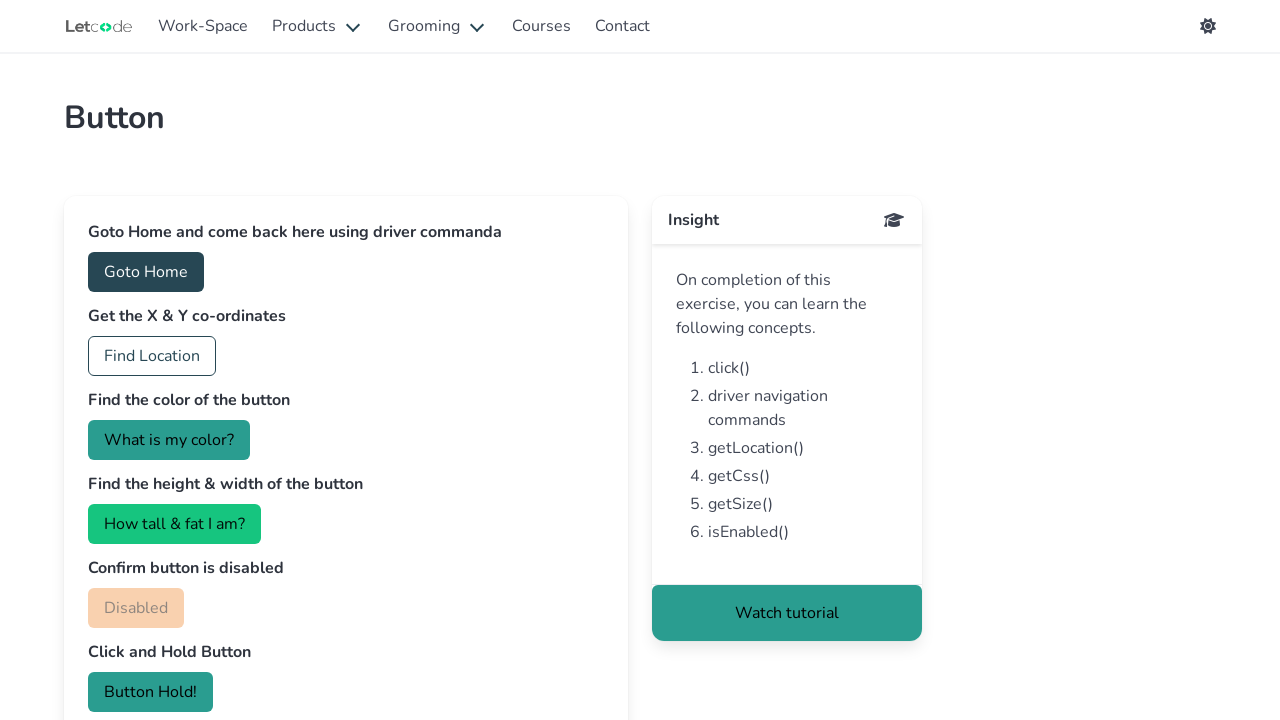

Waited for DOM to be fully loaded
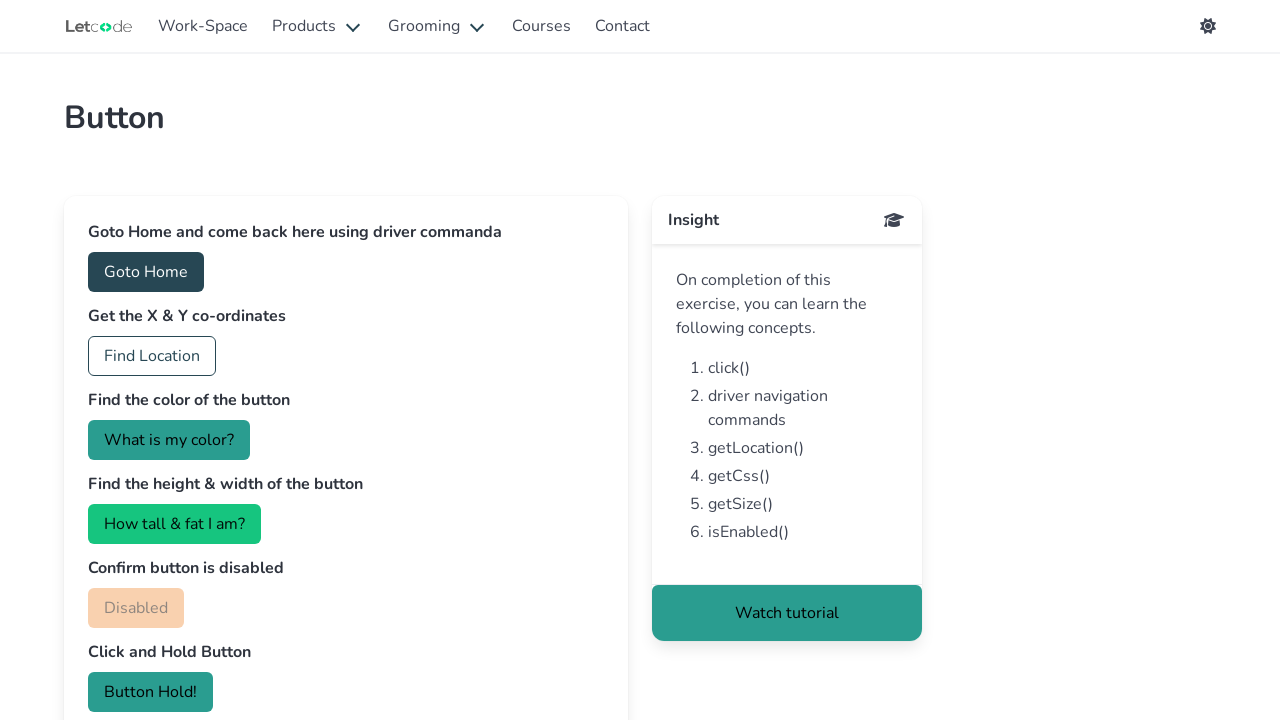

Located the Find Location button element
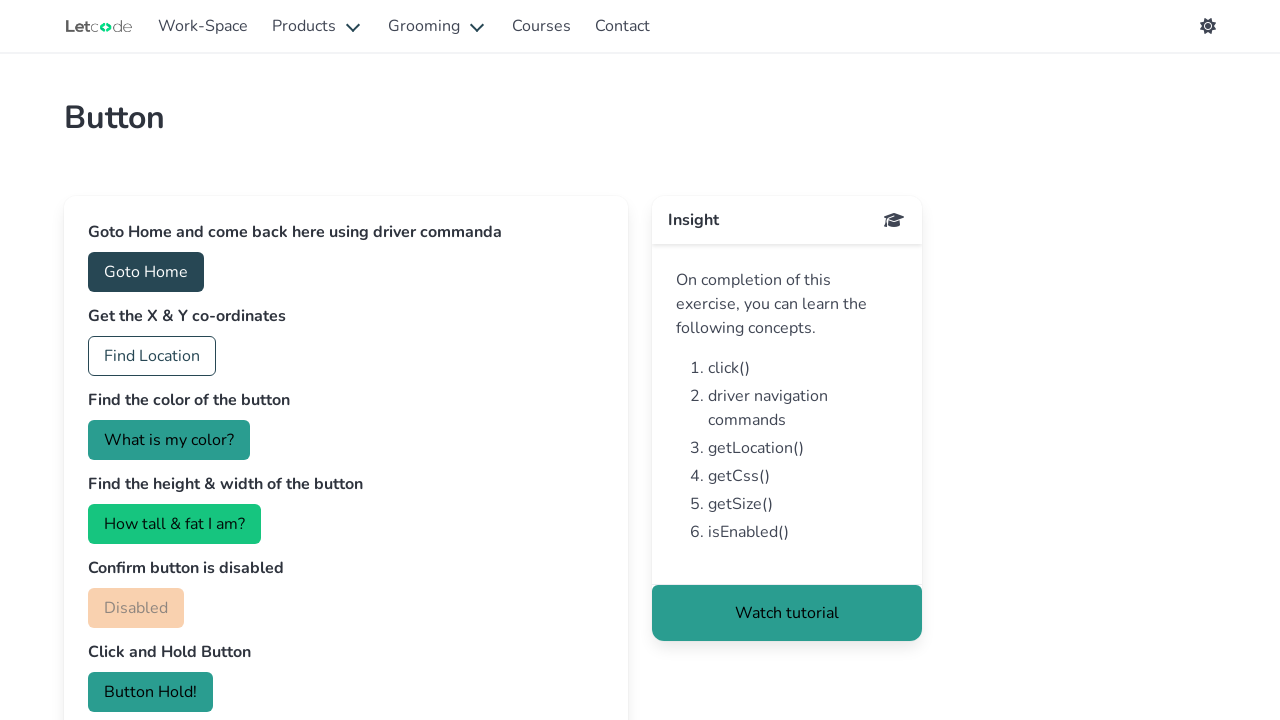

Retrieved bounding box coordinates of the button
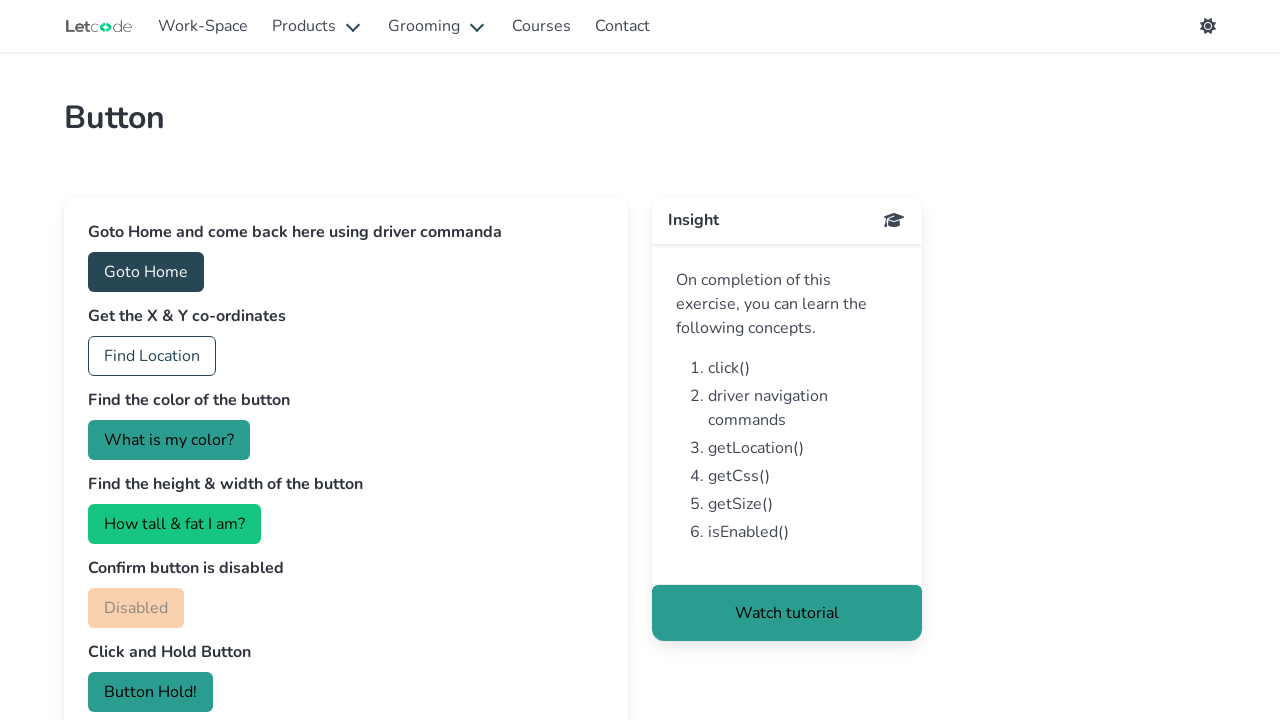

Found button coordinates - X: 88, Y: 336
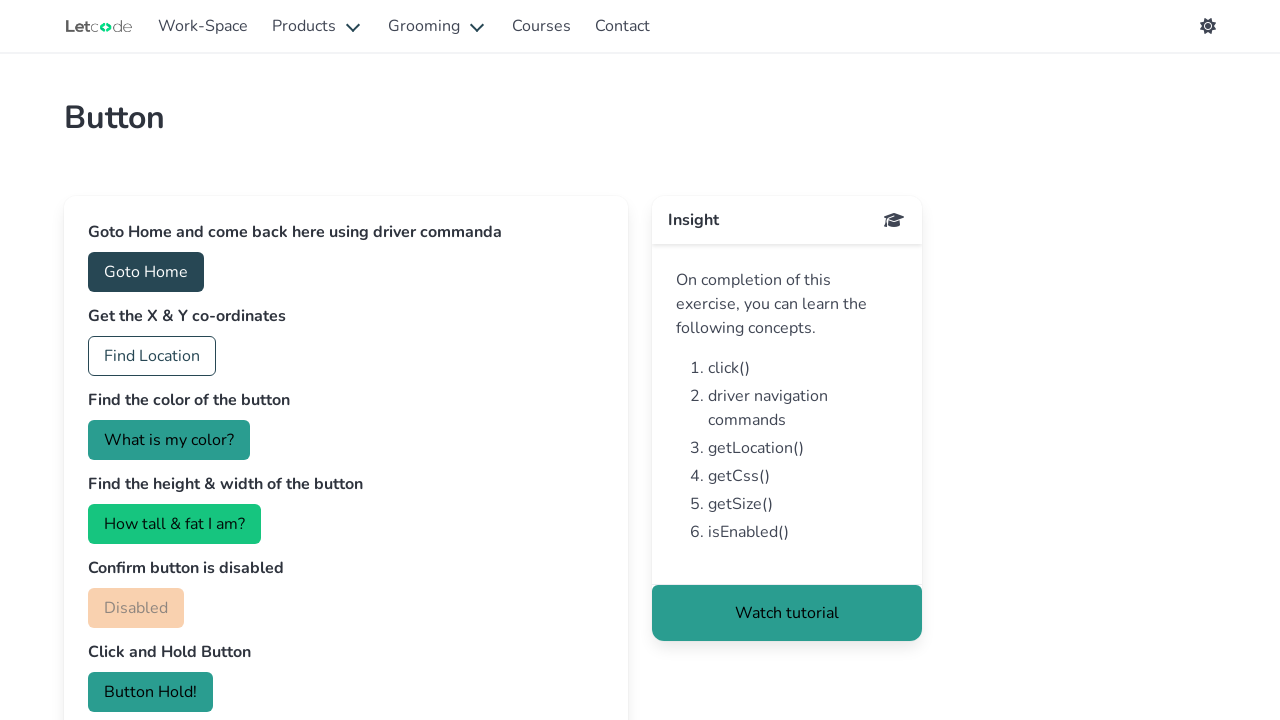

Clicked the Find Location button to verify location functionality at (152, 356) on #position
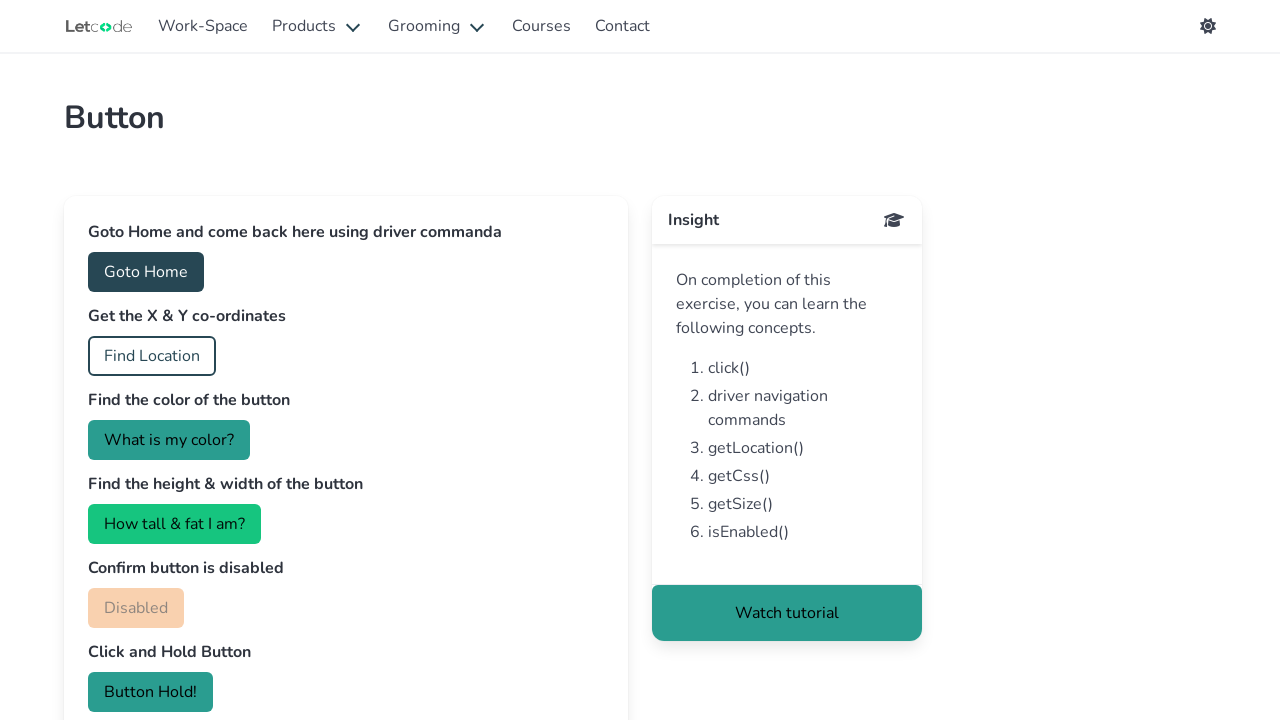

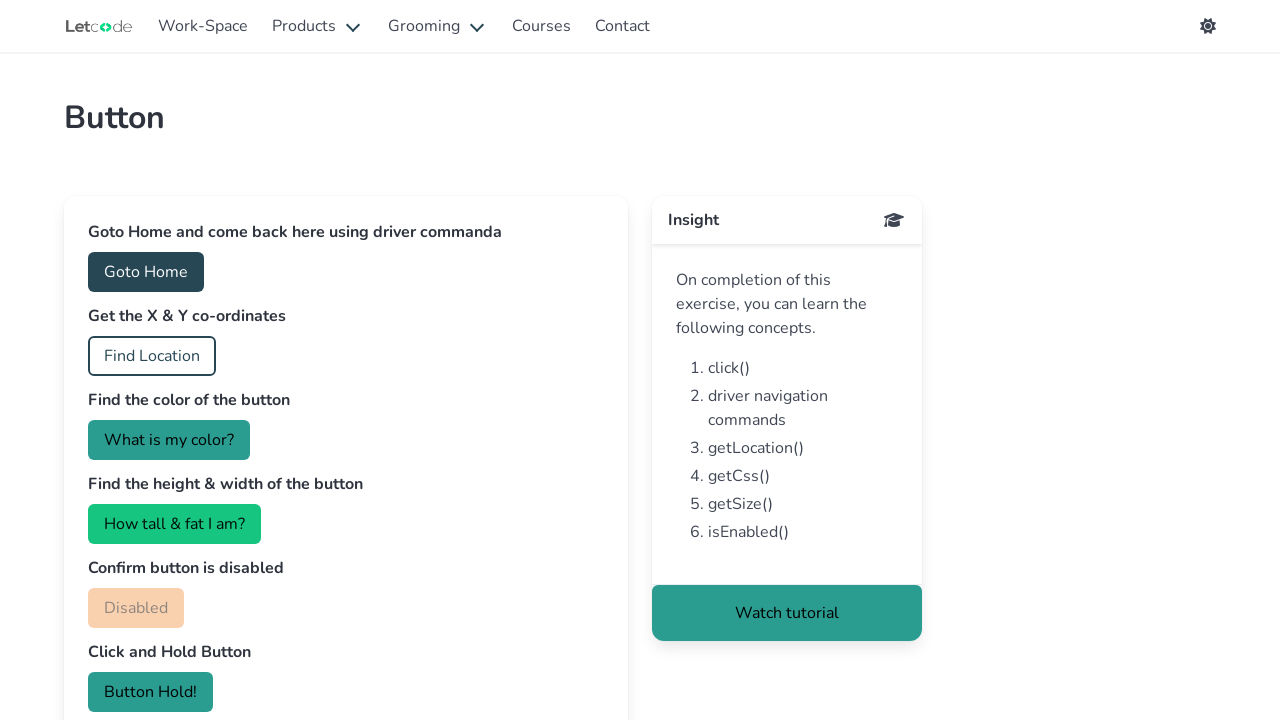